Tests right click functionality by right-clicking on the 'A/B Testing' link

Starting URL: https://practice.cydeo.com/

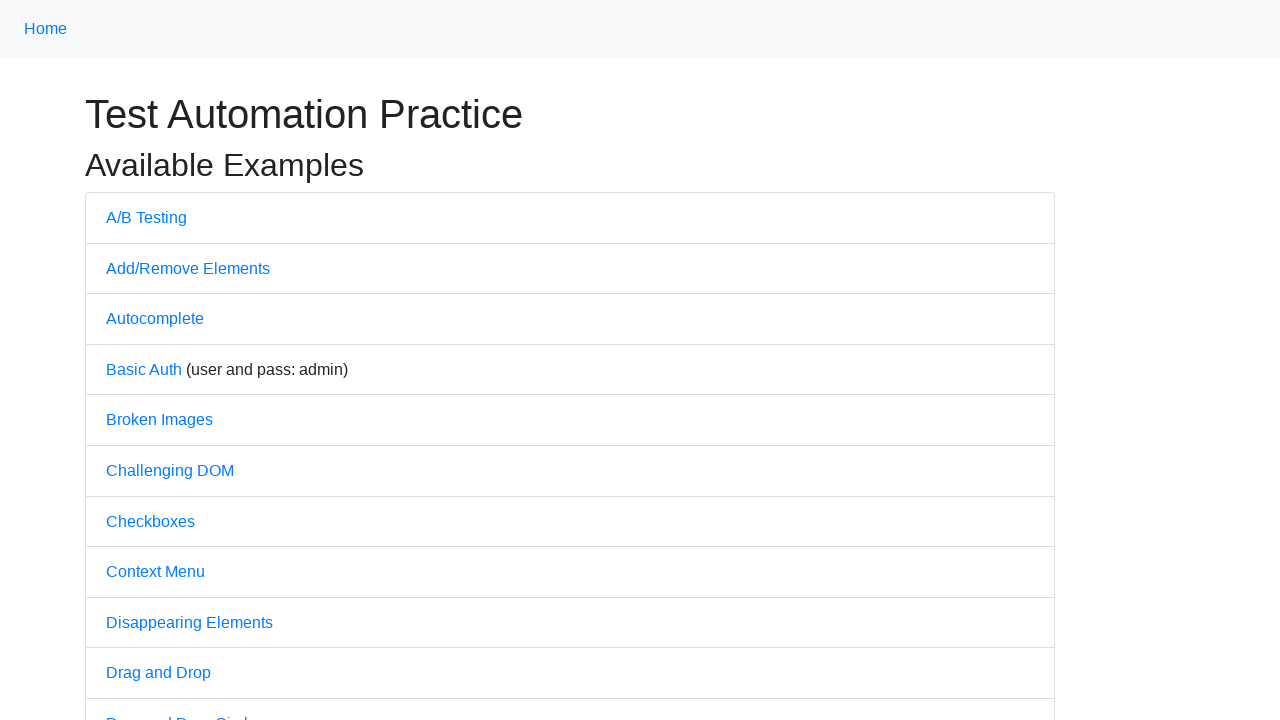

Navigated to https://practice.cydeo.com/
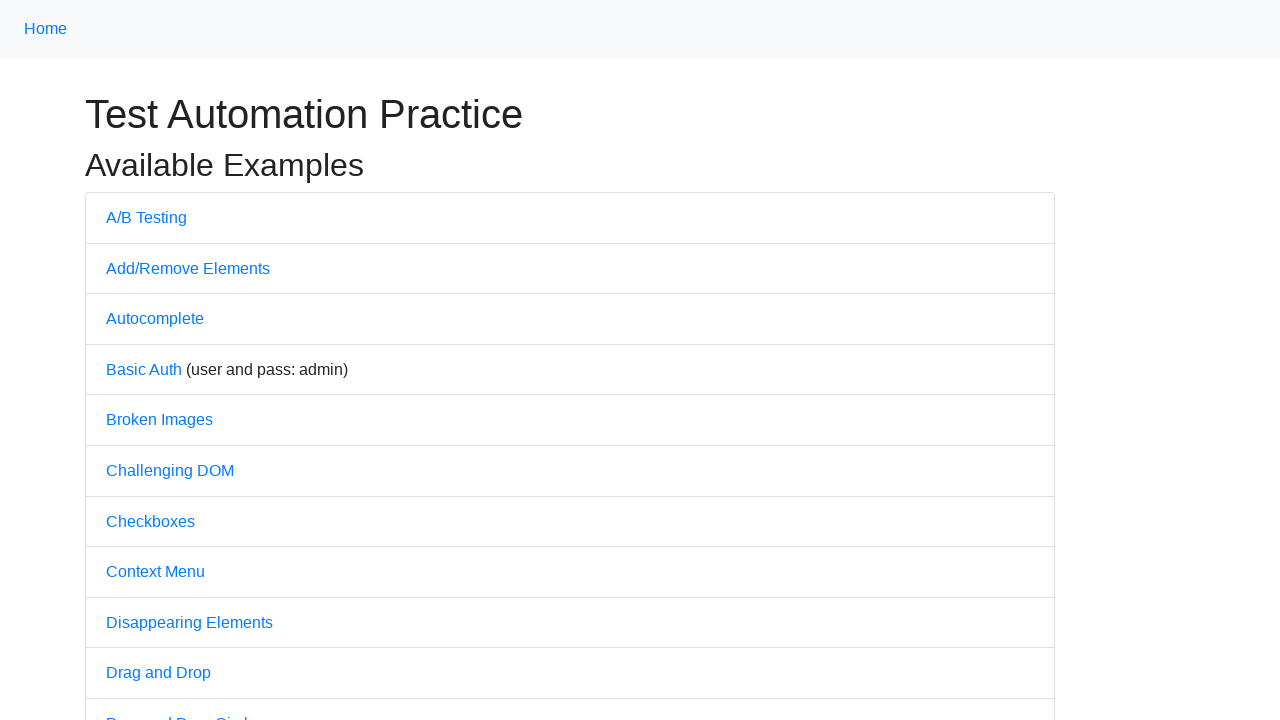

Right-clicked on the 'A/B Testing' link at (146, 217) on text='A/B Testing'
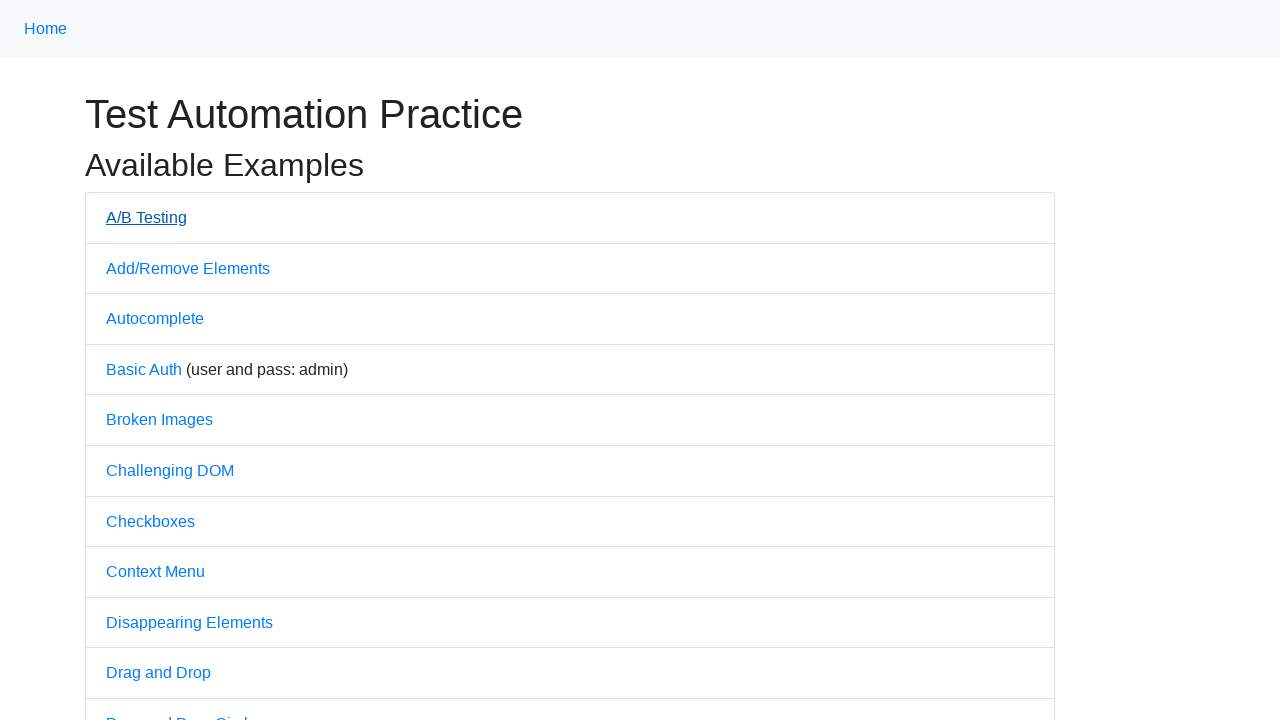

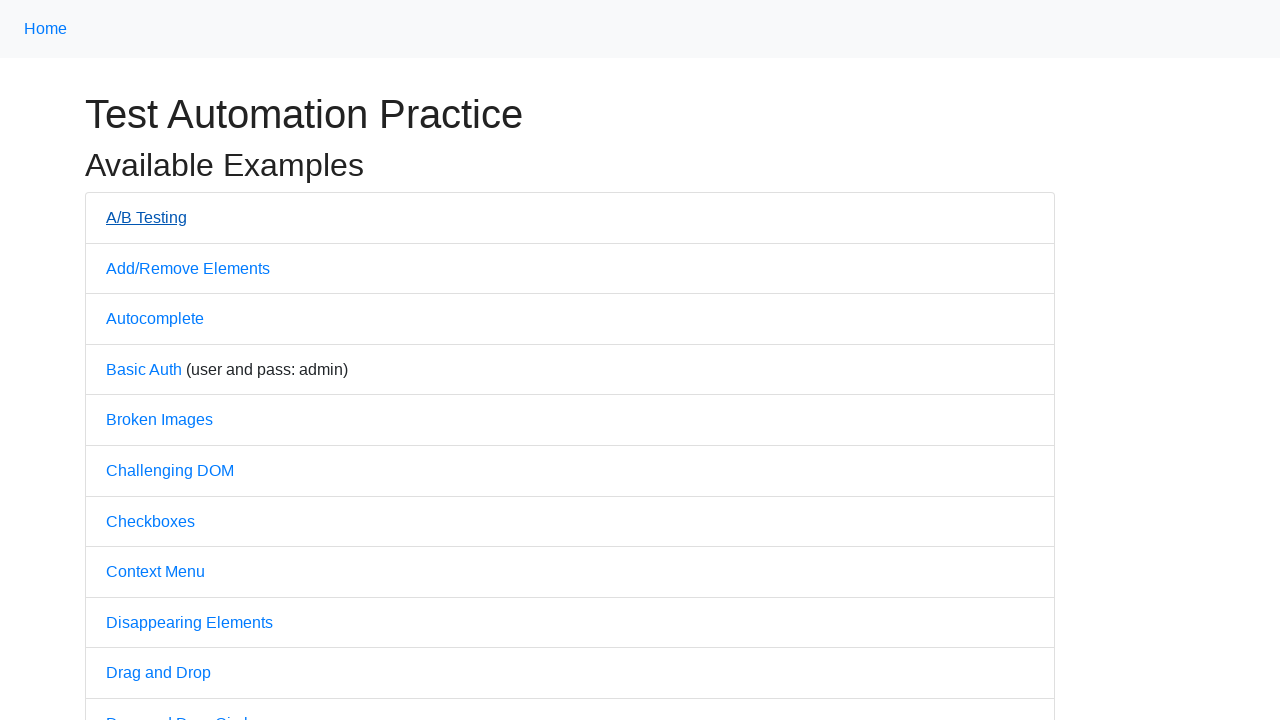